Tests JavaScript confirm box alert functionality by clicking a tab, triggering an alert with a button, and accepting the alert dialog.

Starting URL: http://demo.automationtesting.in/Alerts.html

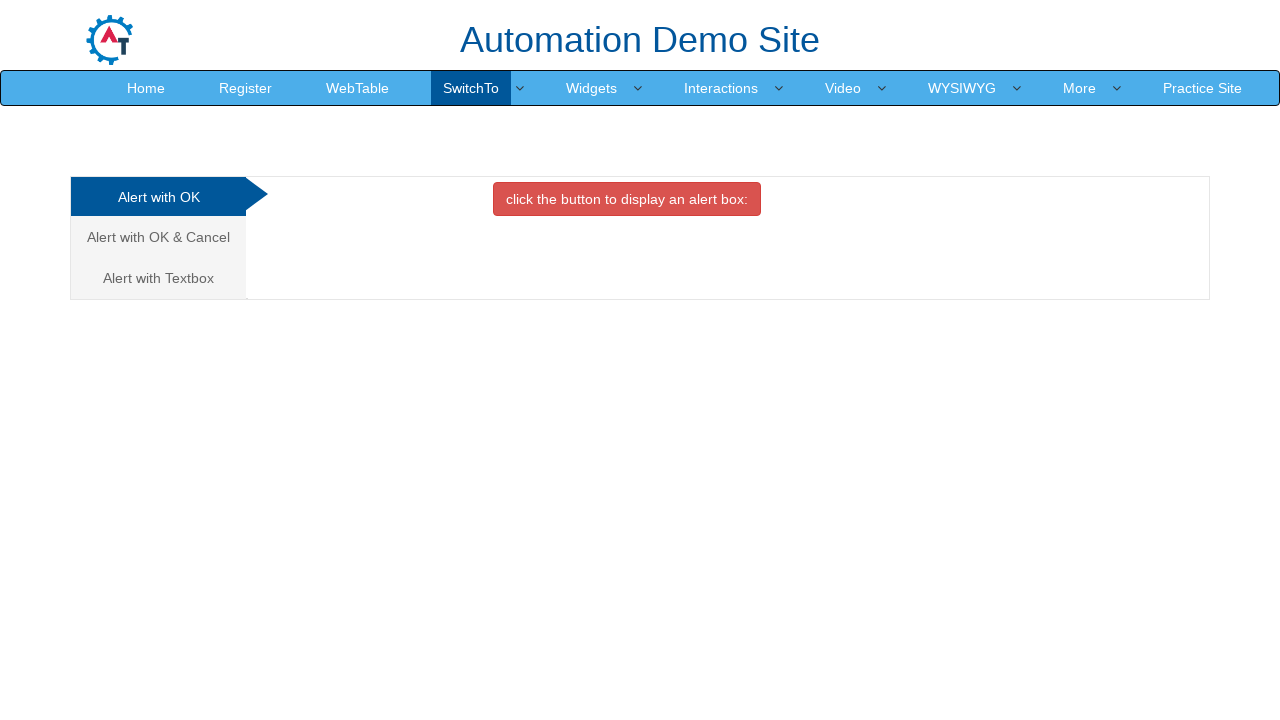

Set viewport size to 1920x1080
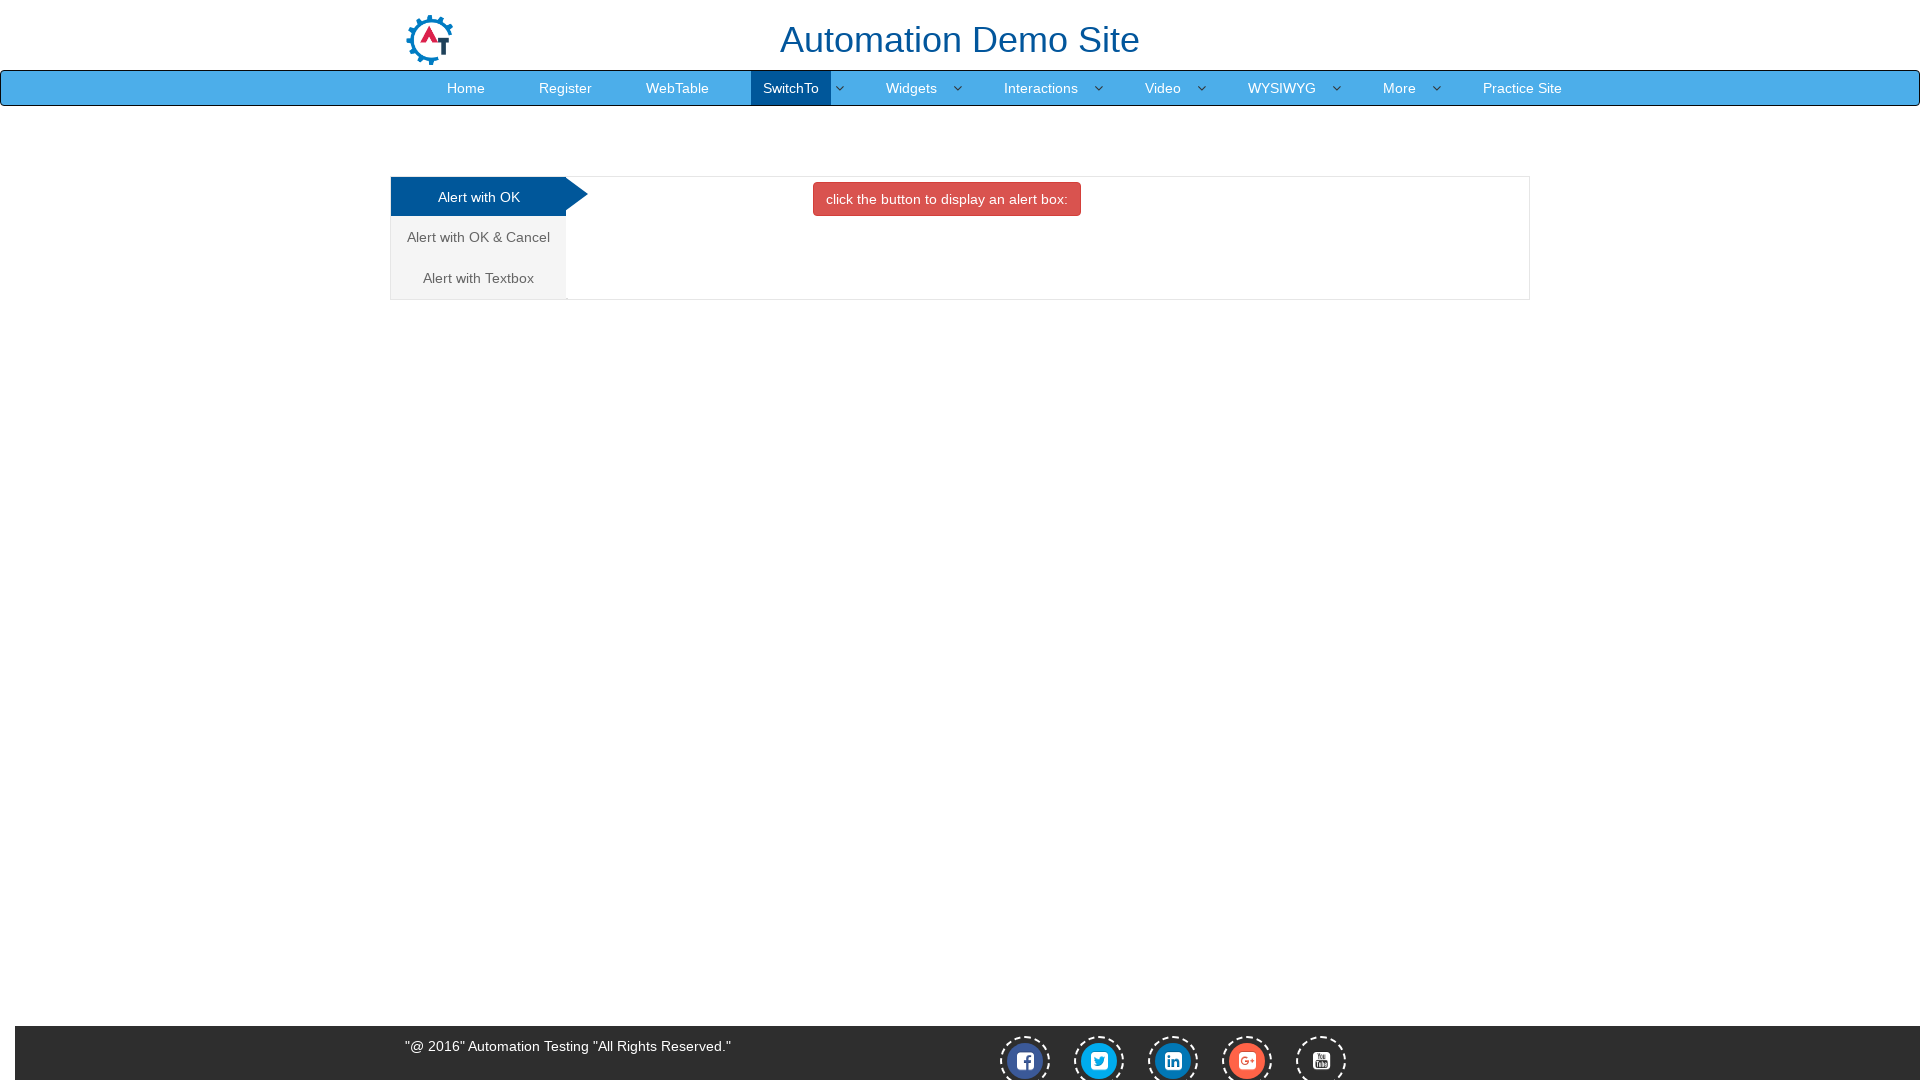

Clicked on 'Alert with OK & Cancel' tab at (478, 237) on xpath=//a[text()='Alert with OK & Cancel ']
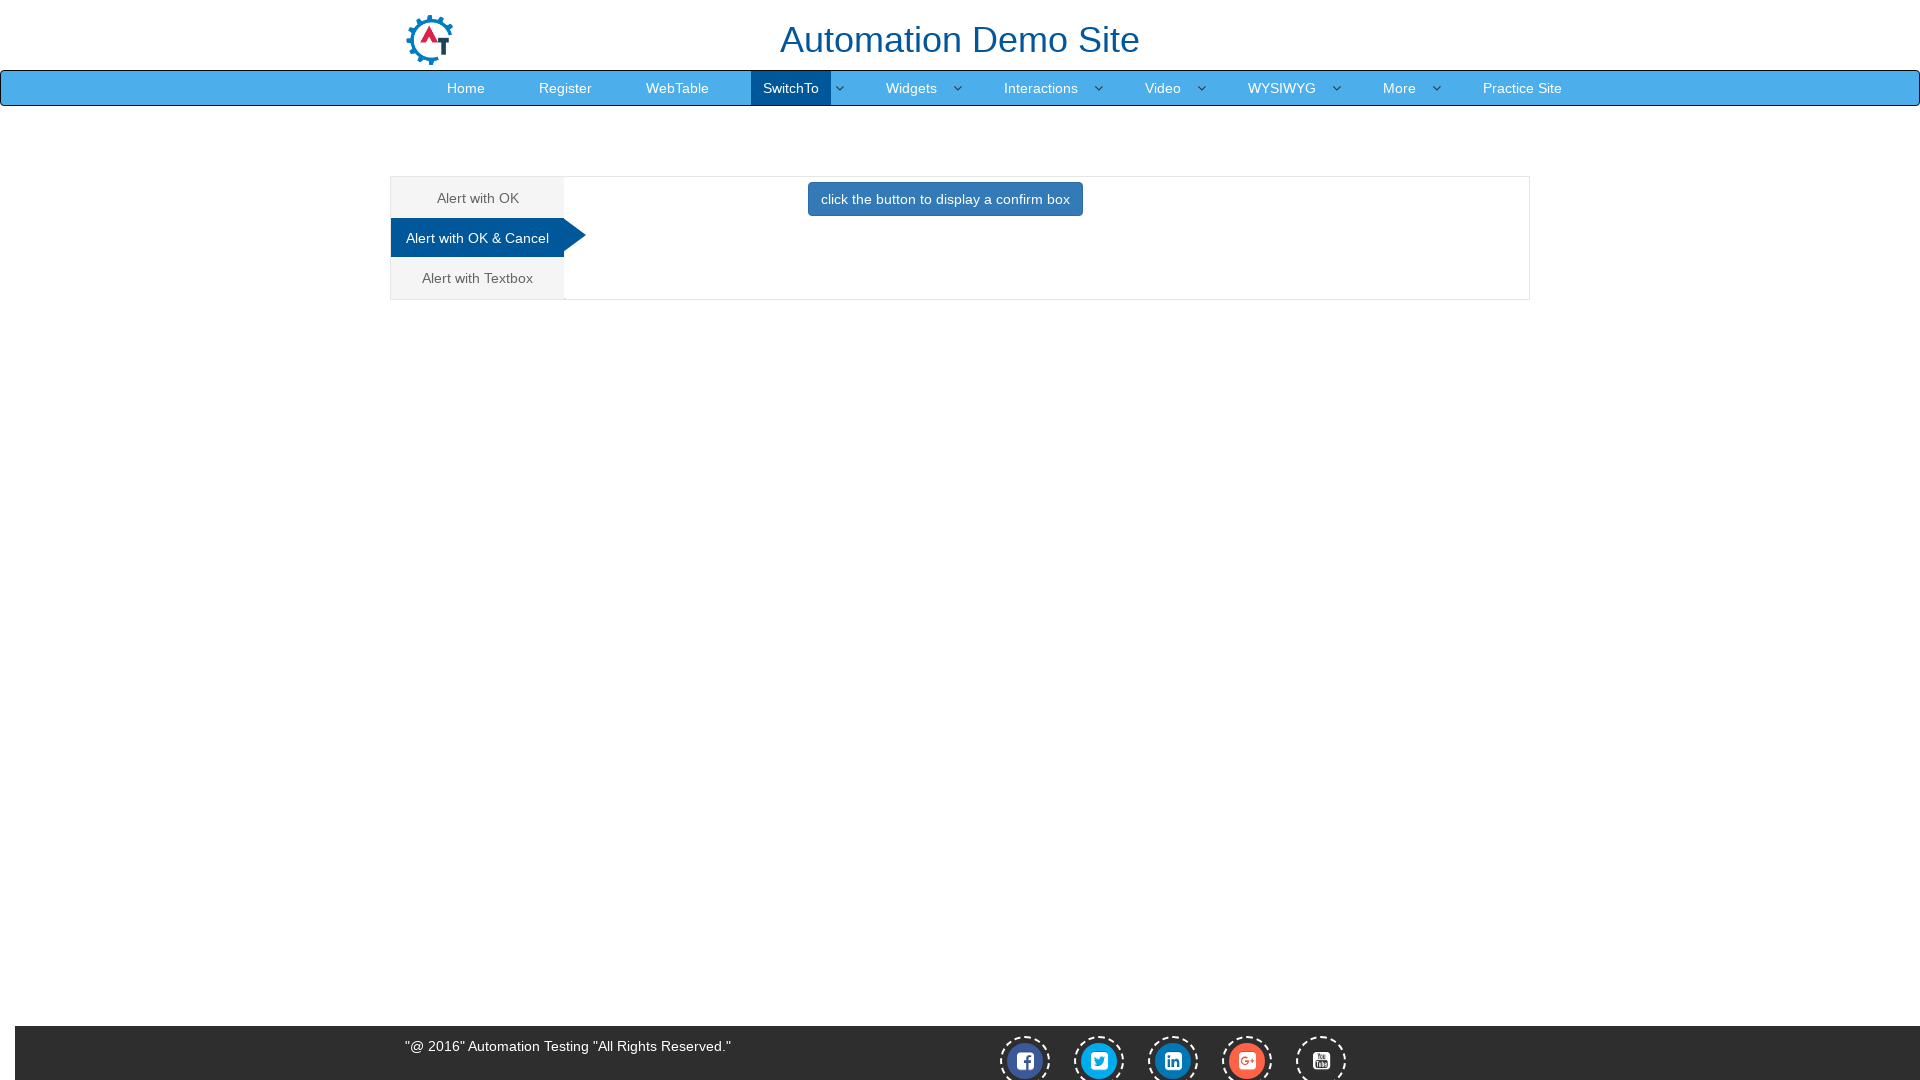

Set up dialog handler to accept confirm box
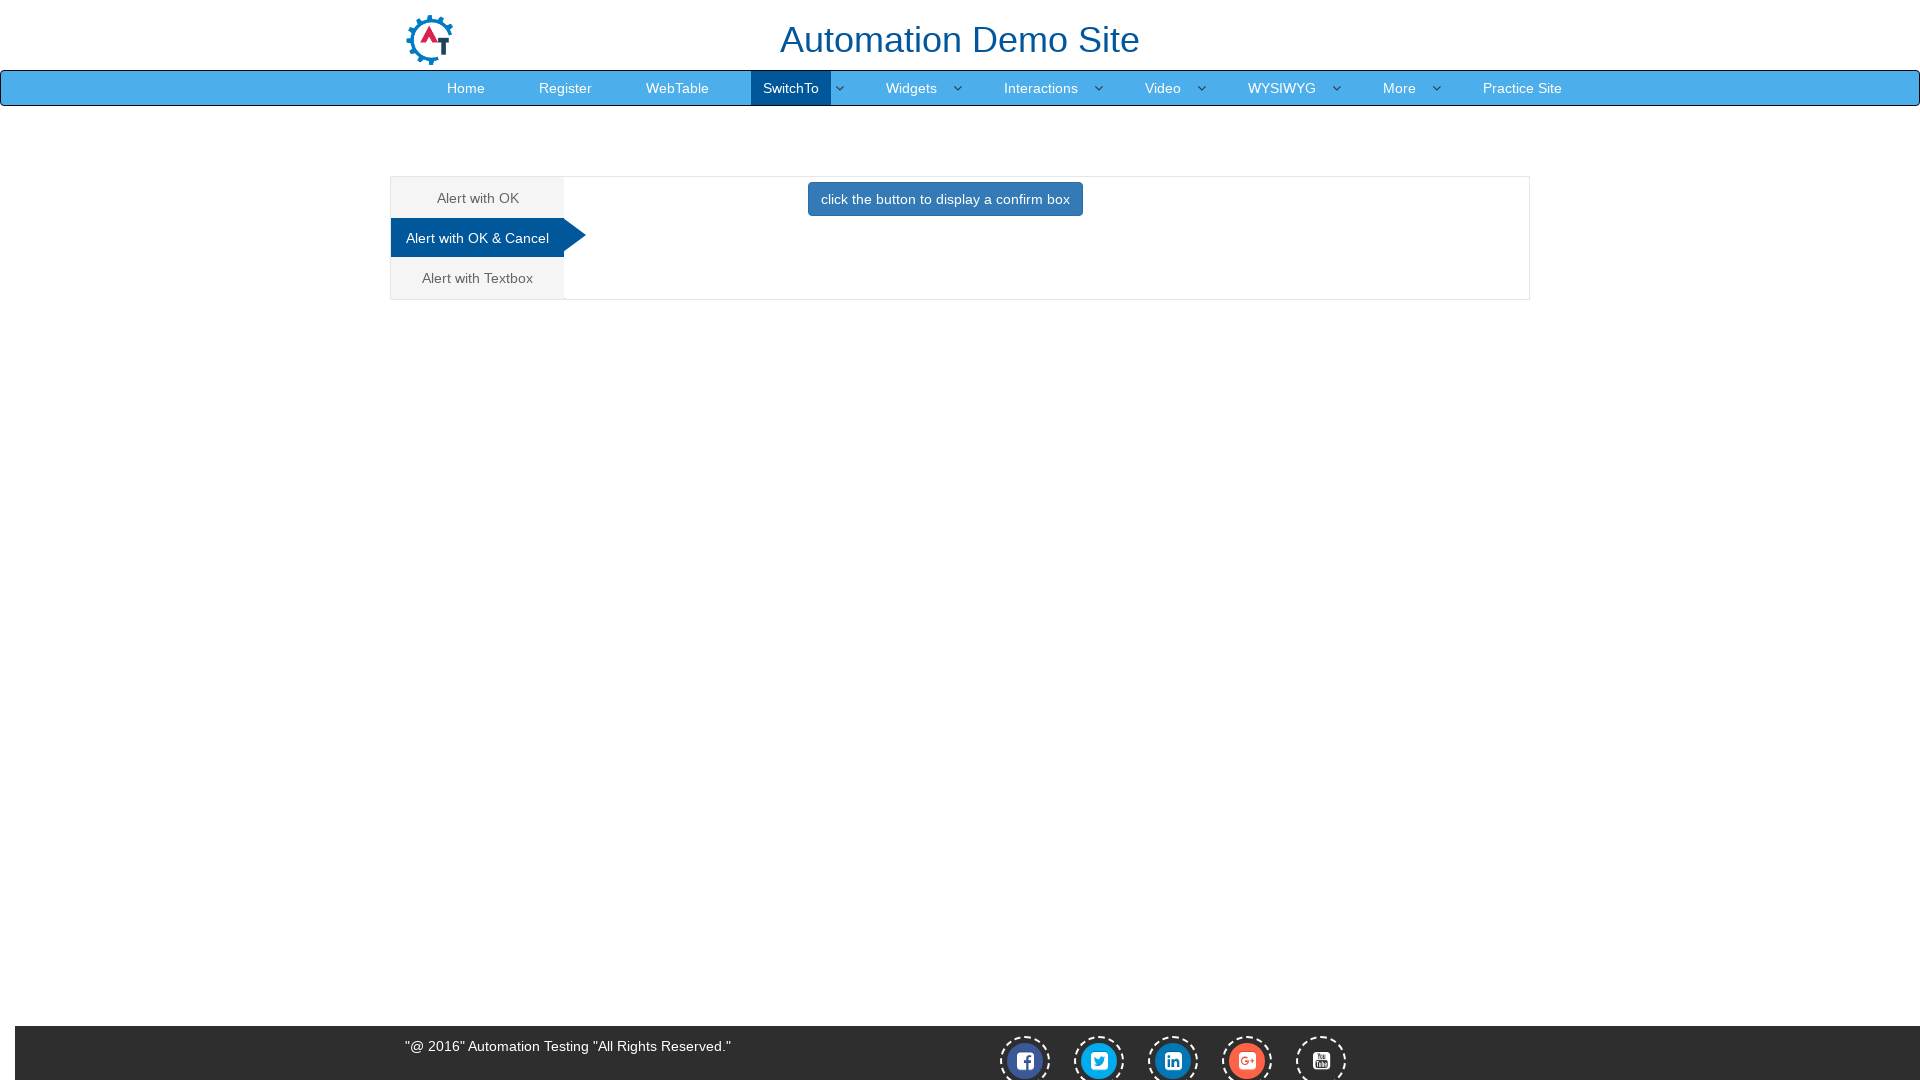

Clicked button to display confirm box at (945, 199) on xpath=//button[contains(text(),'click the button to display a confirm box ')]
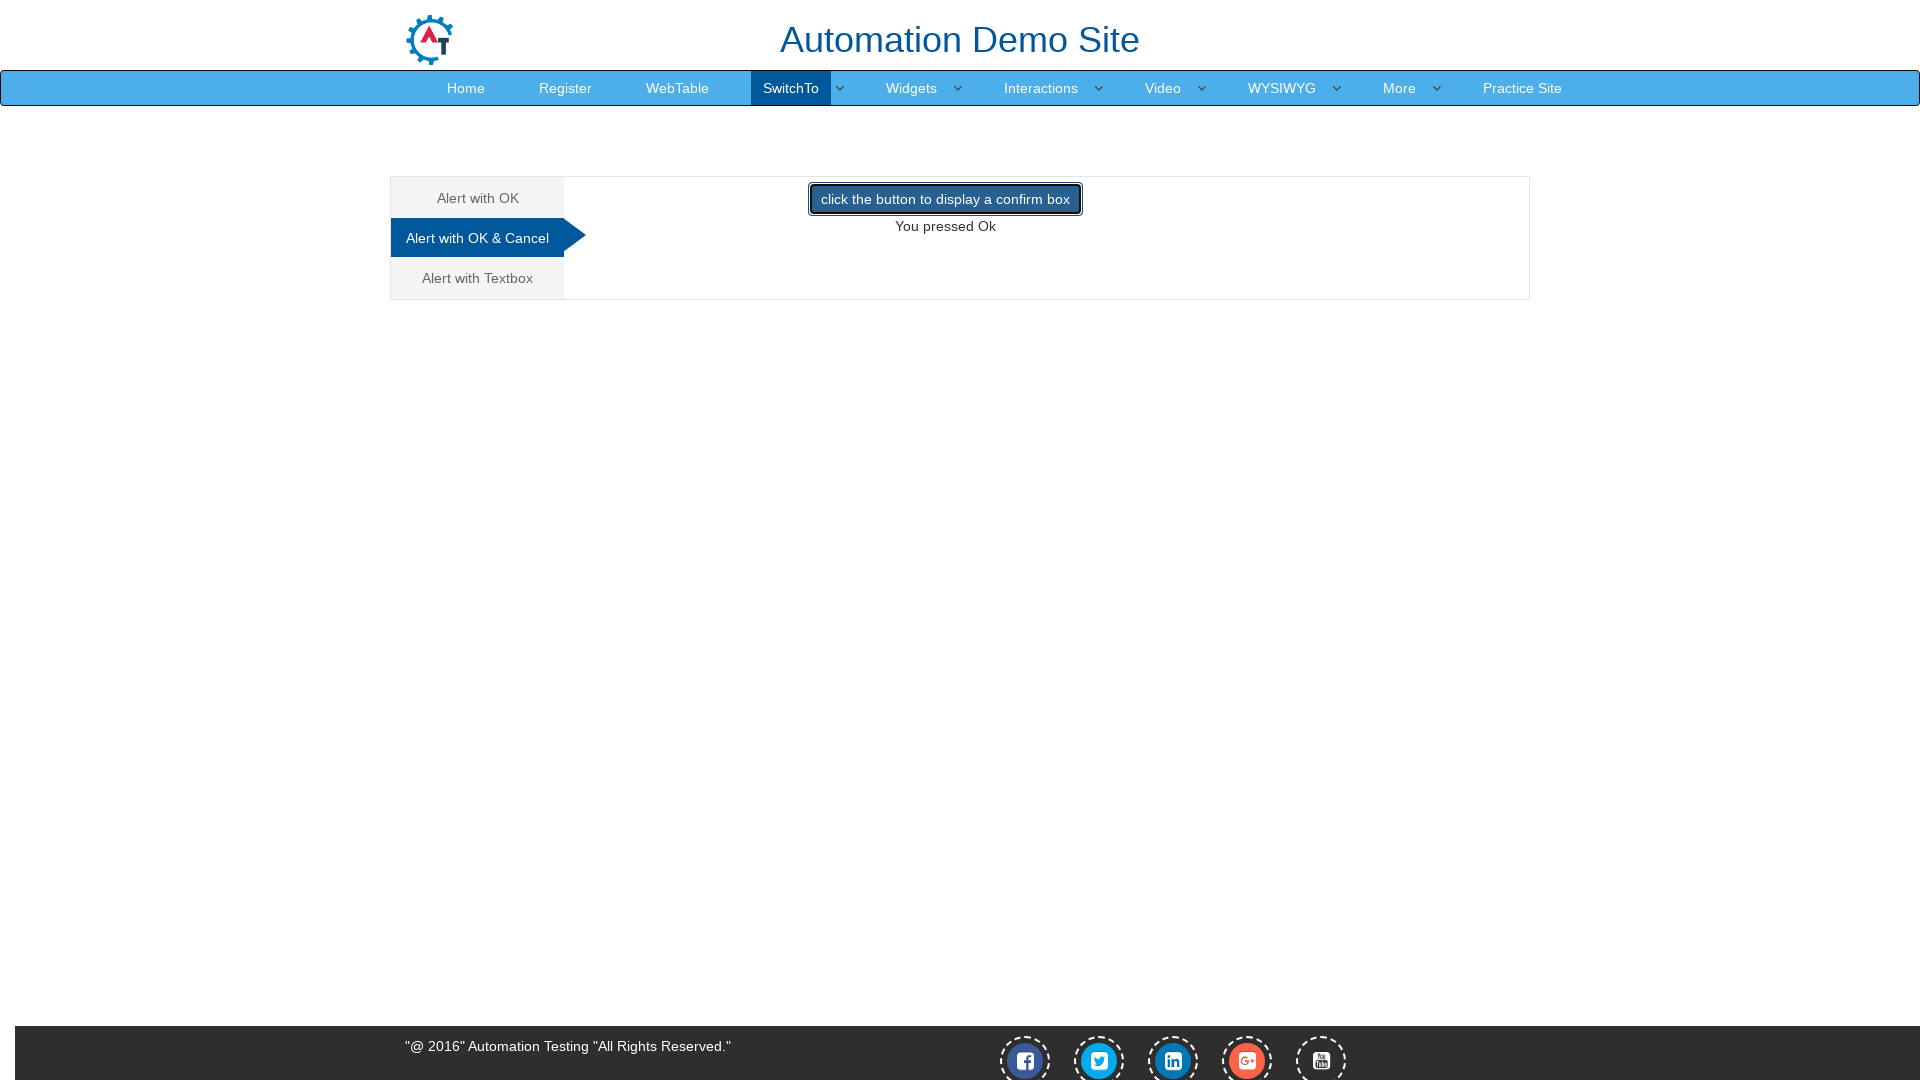

Waited 500ms for dialog to be handled
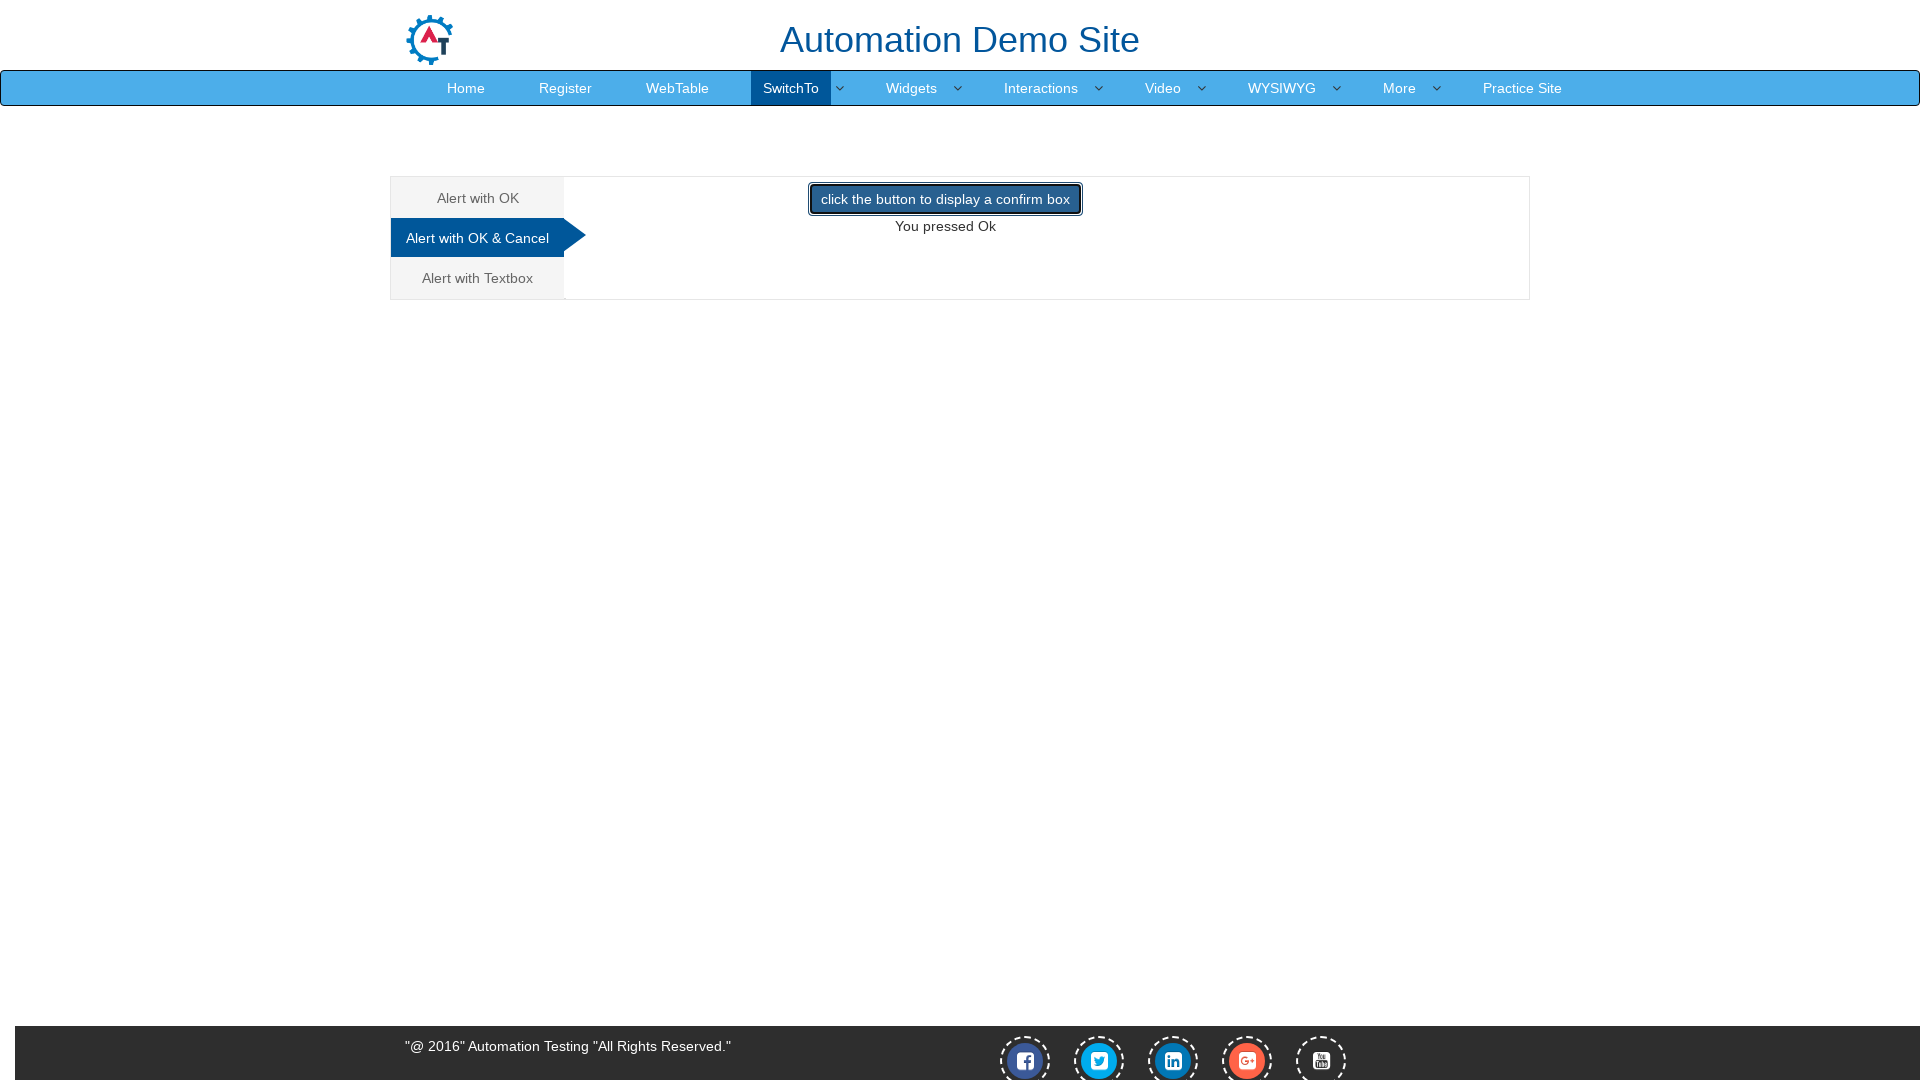

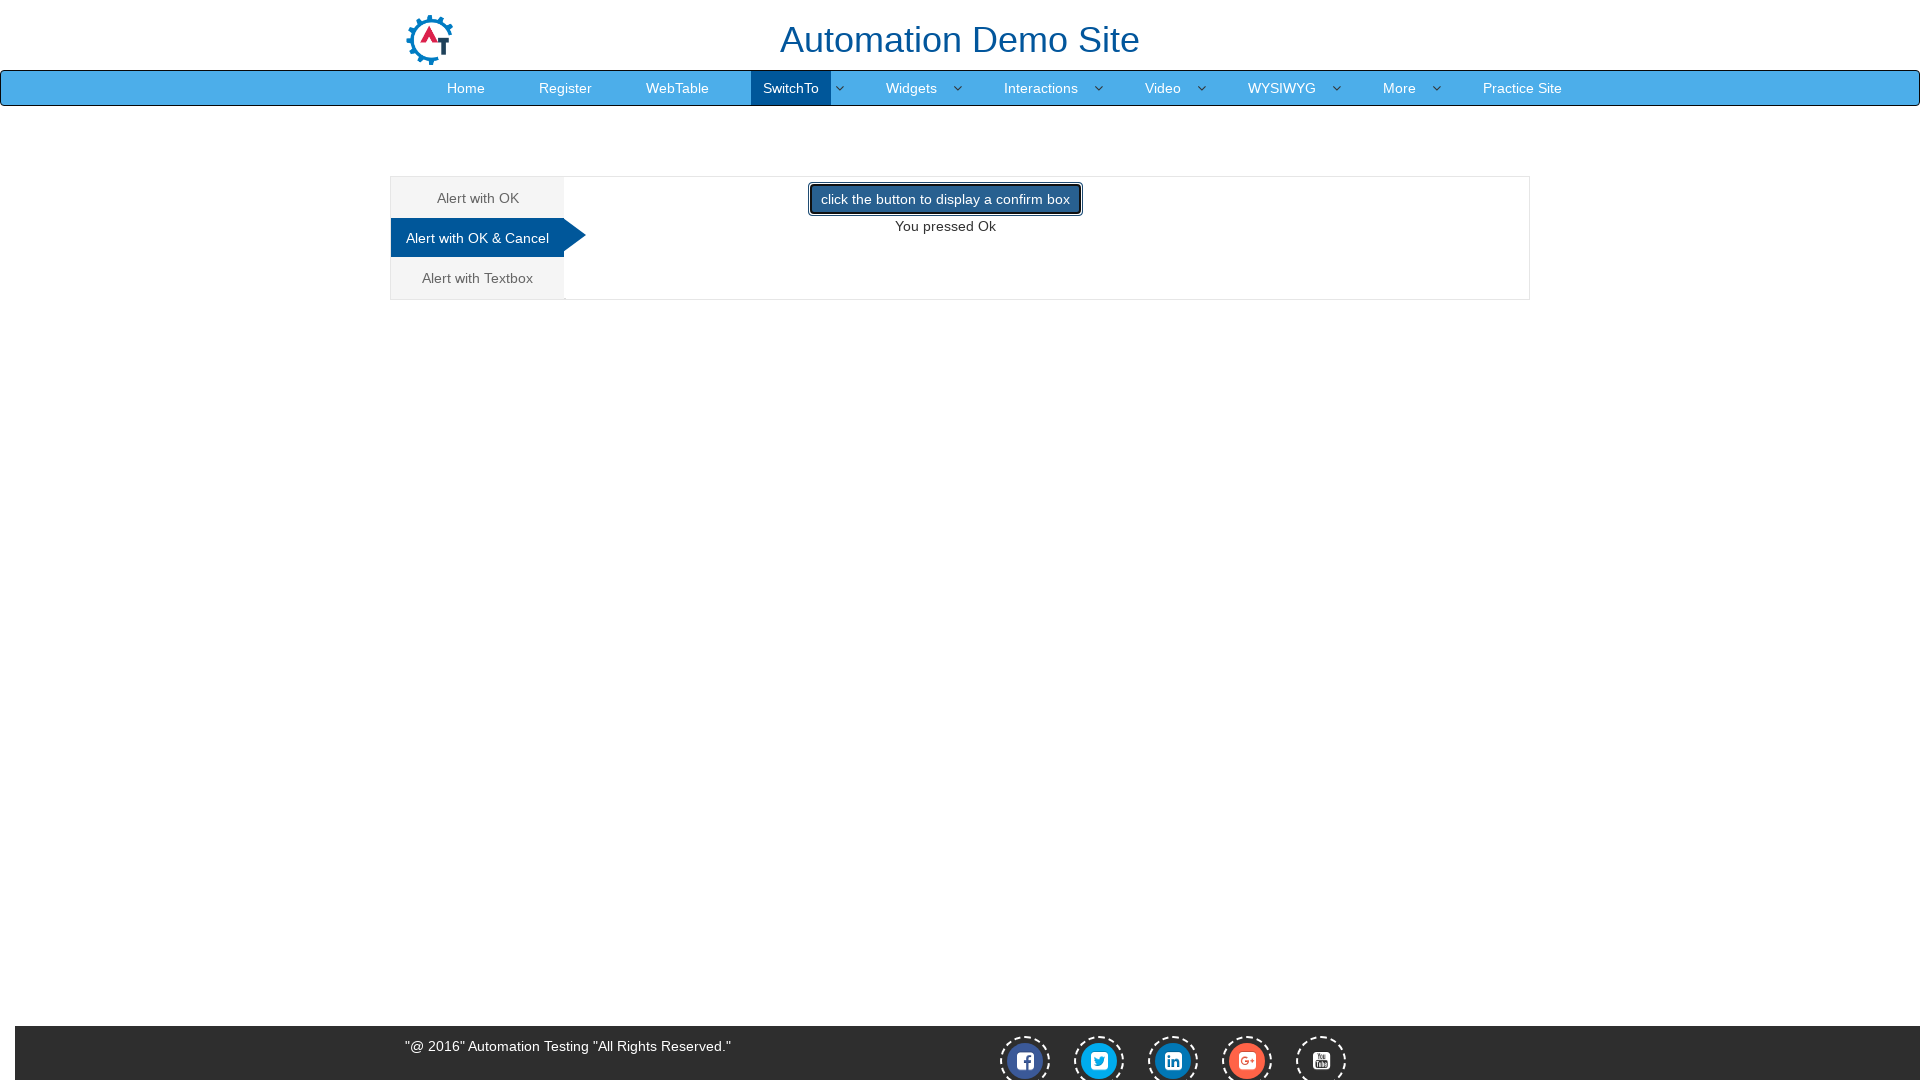